Navigates to Rediff homepage and clicks on the Sign In link

Starting URL: https://rediff.com

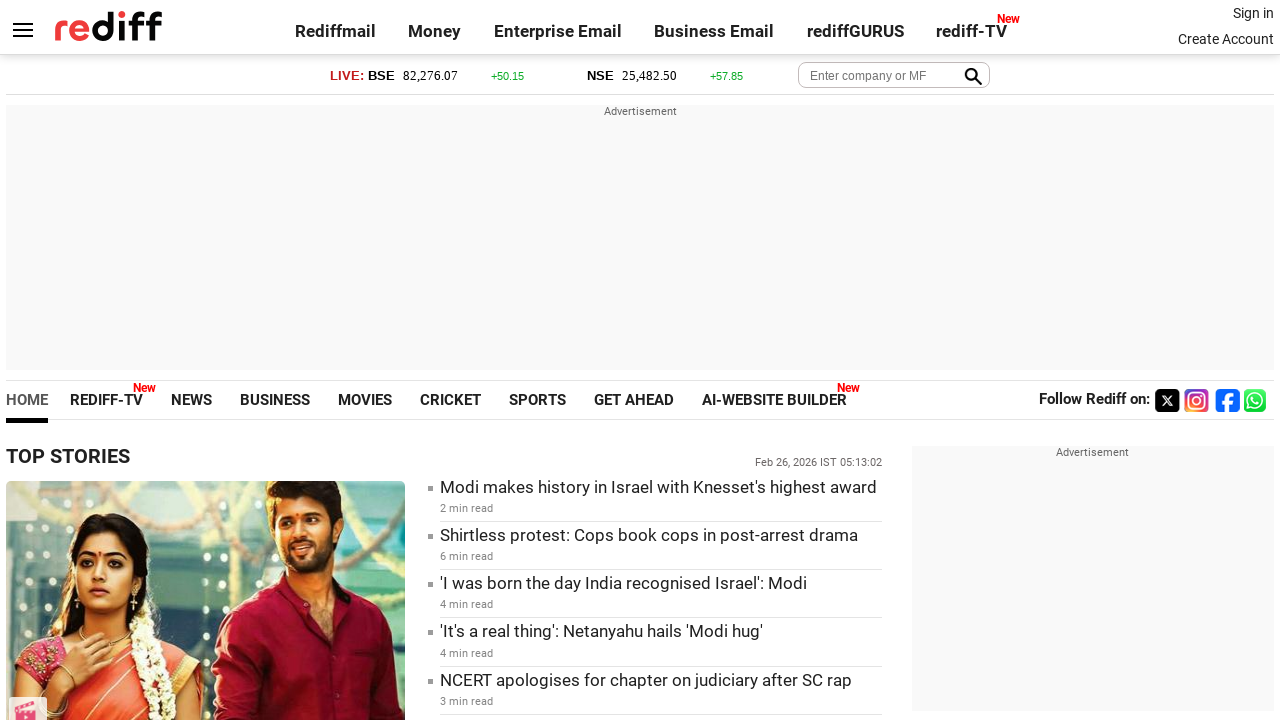

Navigated to Rediff homepage
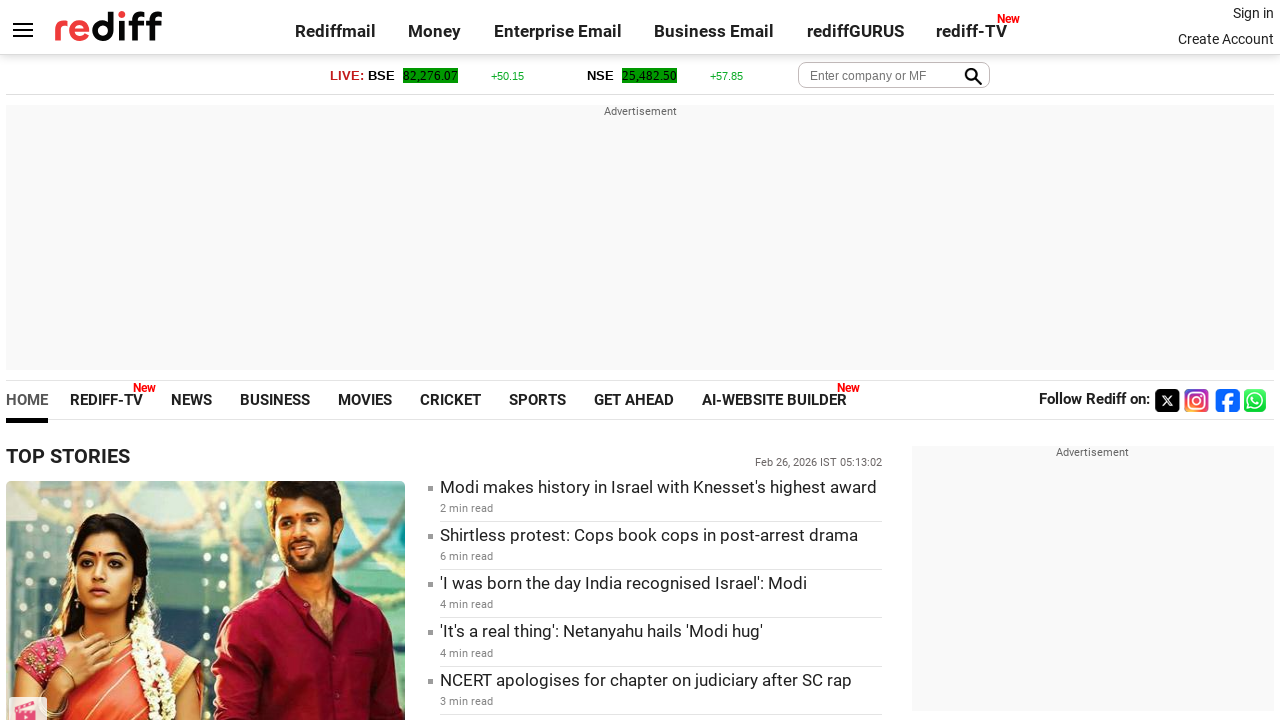

Clicked on the Sign In link at (1253, 13) on .signin
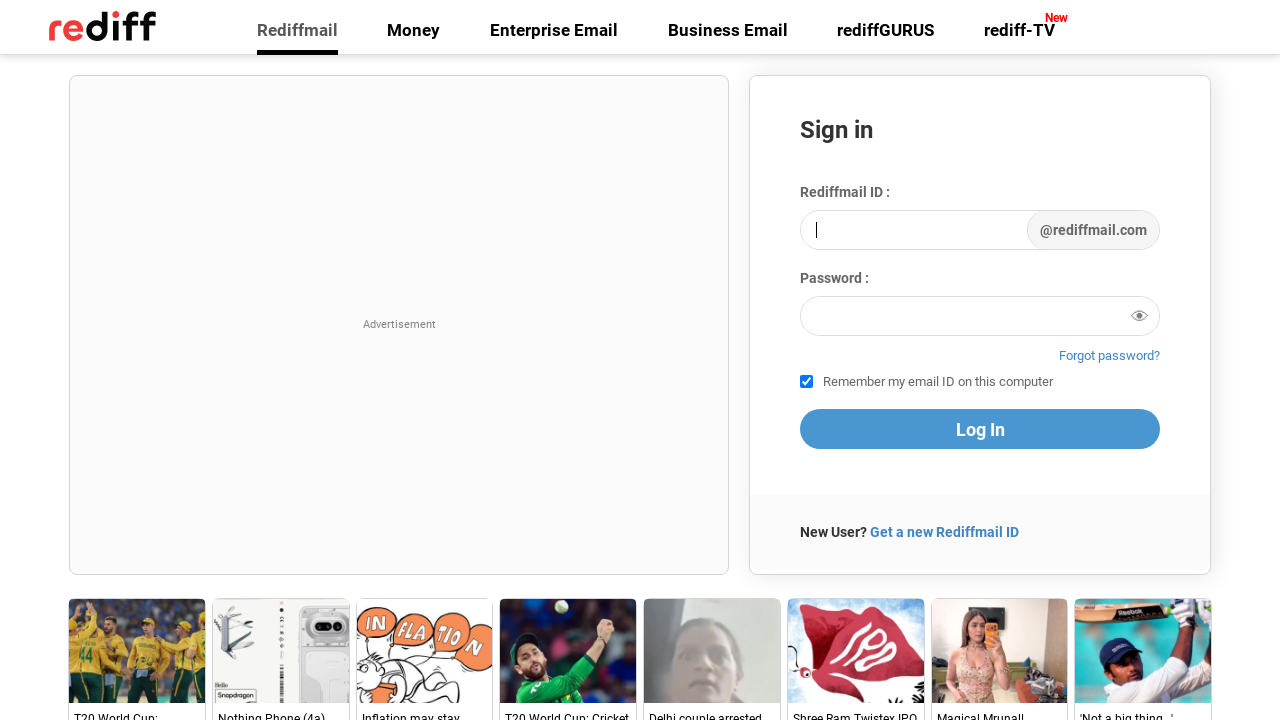

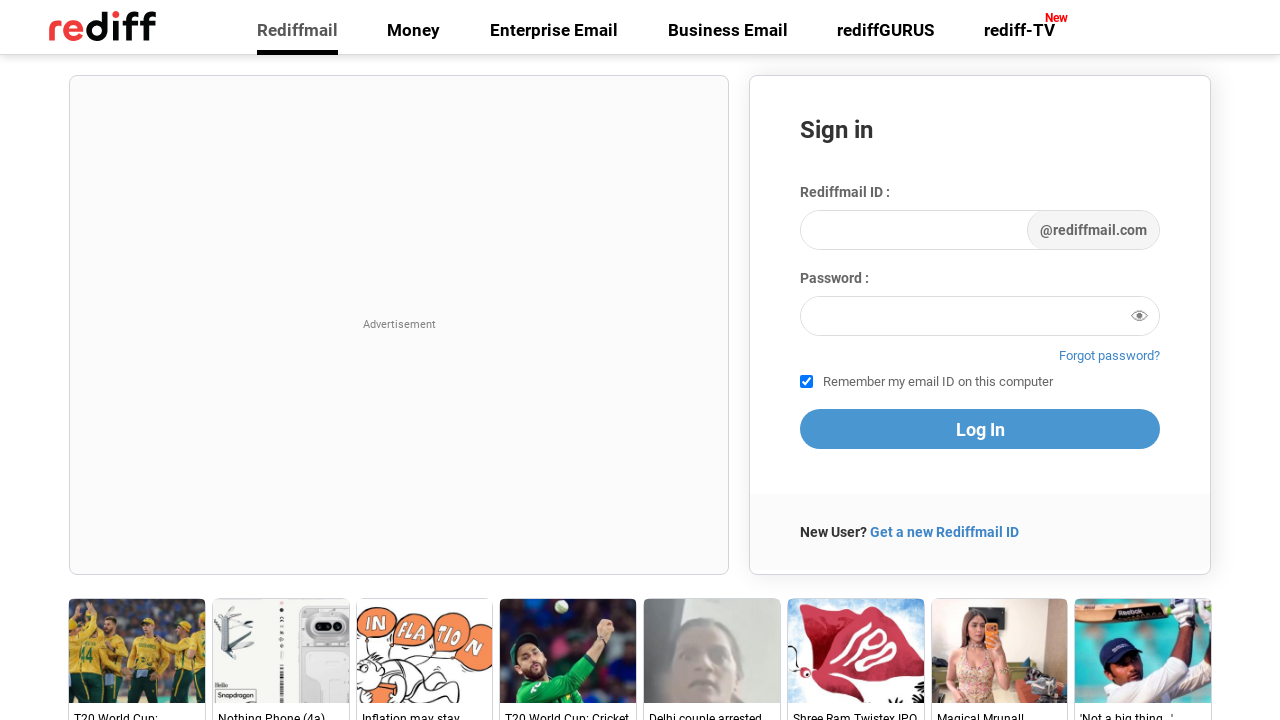